Navigates to the nopCommerce admin demo page and verifies the page loads. This is a minimal test that only opens the admin page.

Starting URL: https://admin-demo.nopcommerce.com/Admin

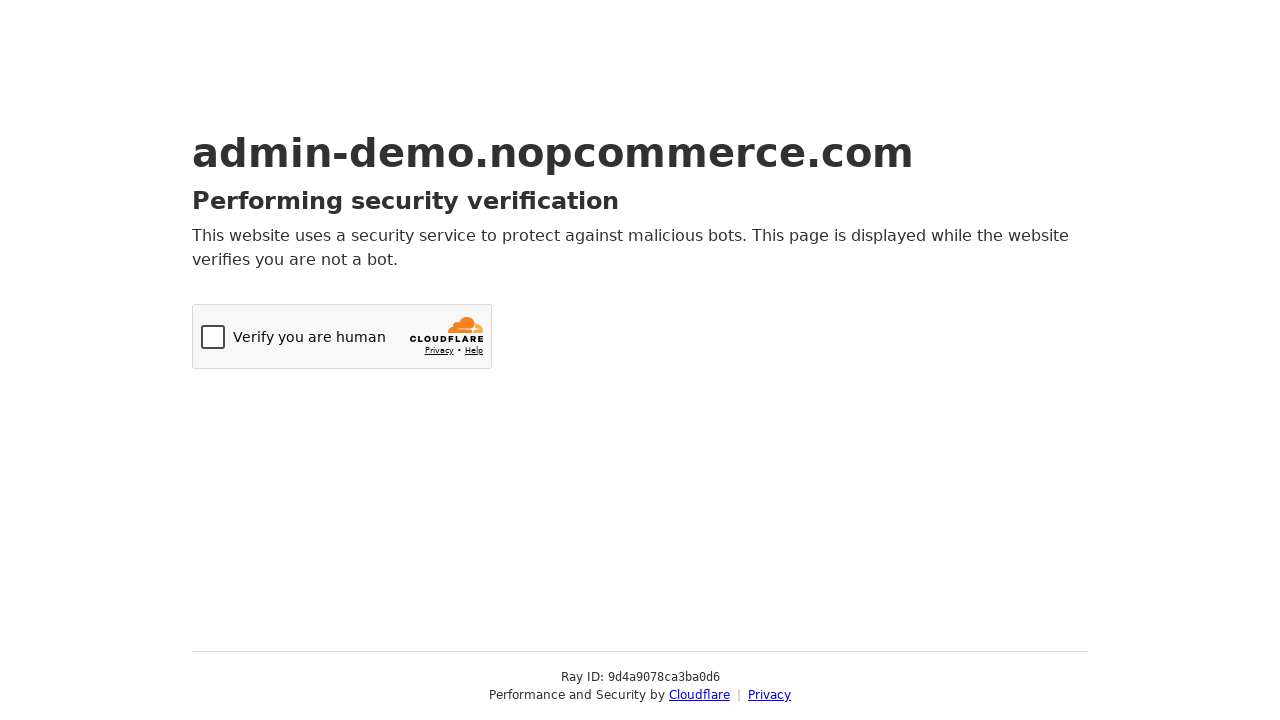

Set viewport size to 1920x1080
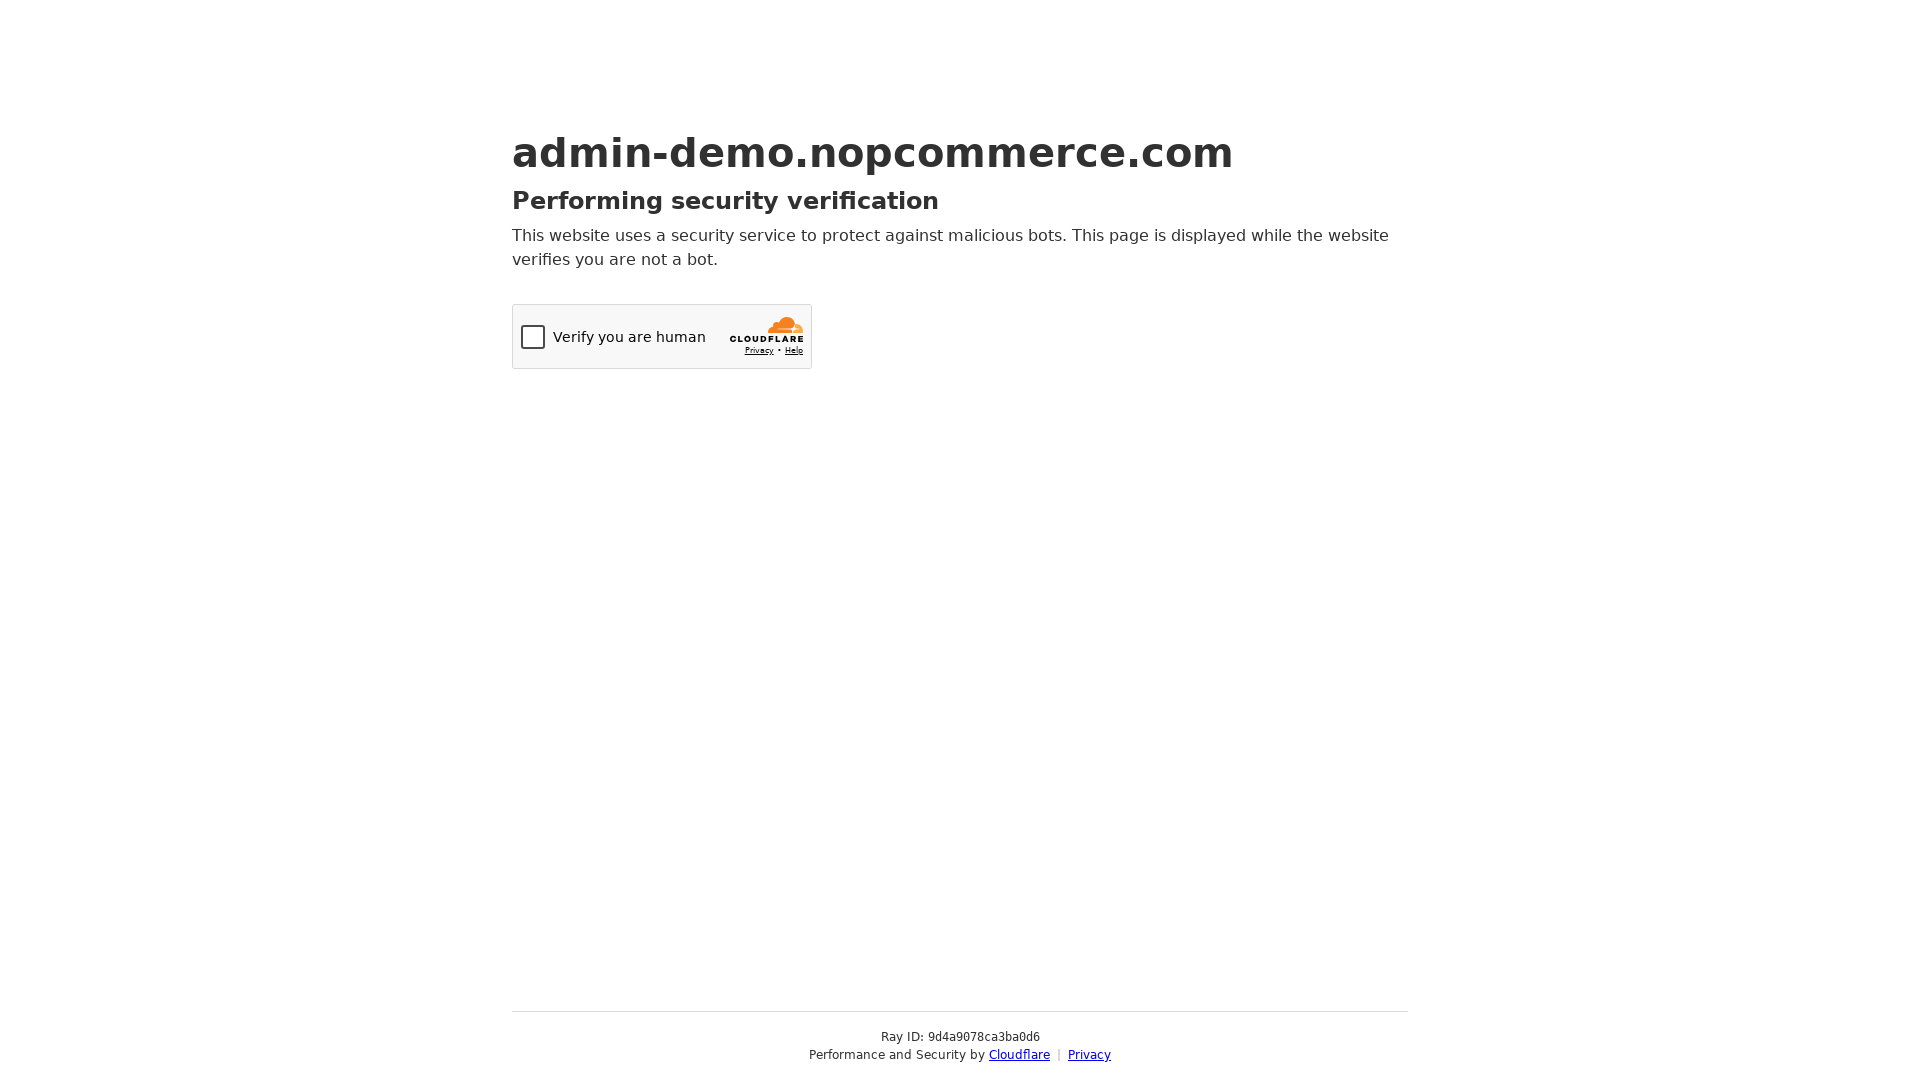

Page loaded (domcontentloaded state reached)
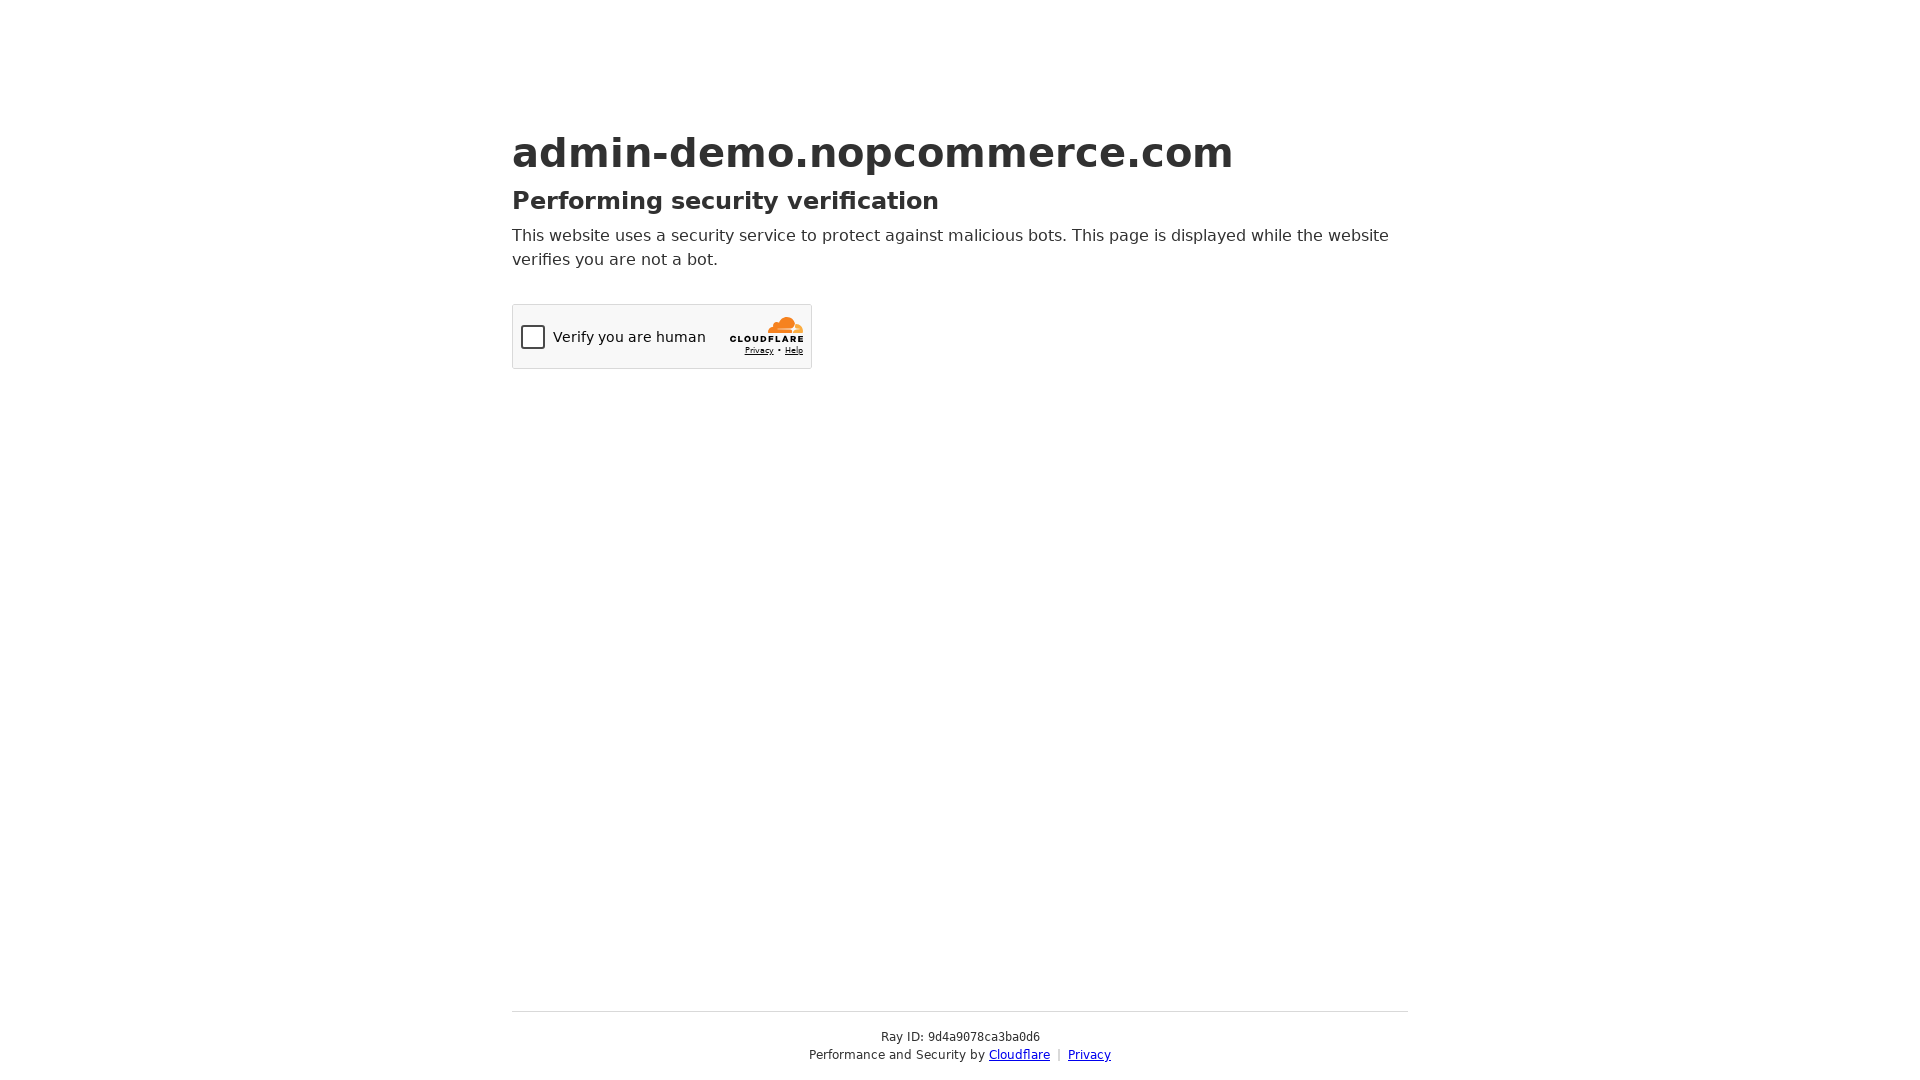

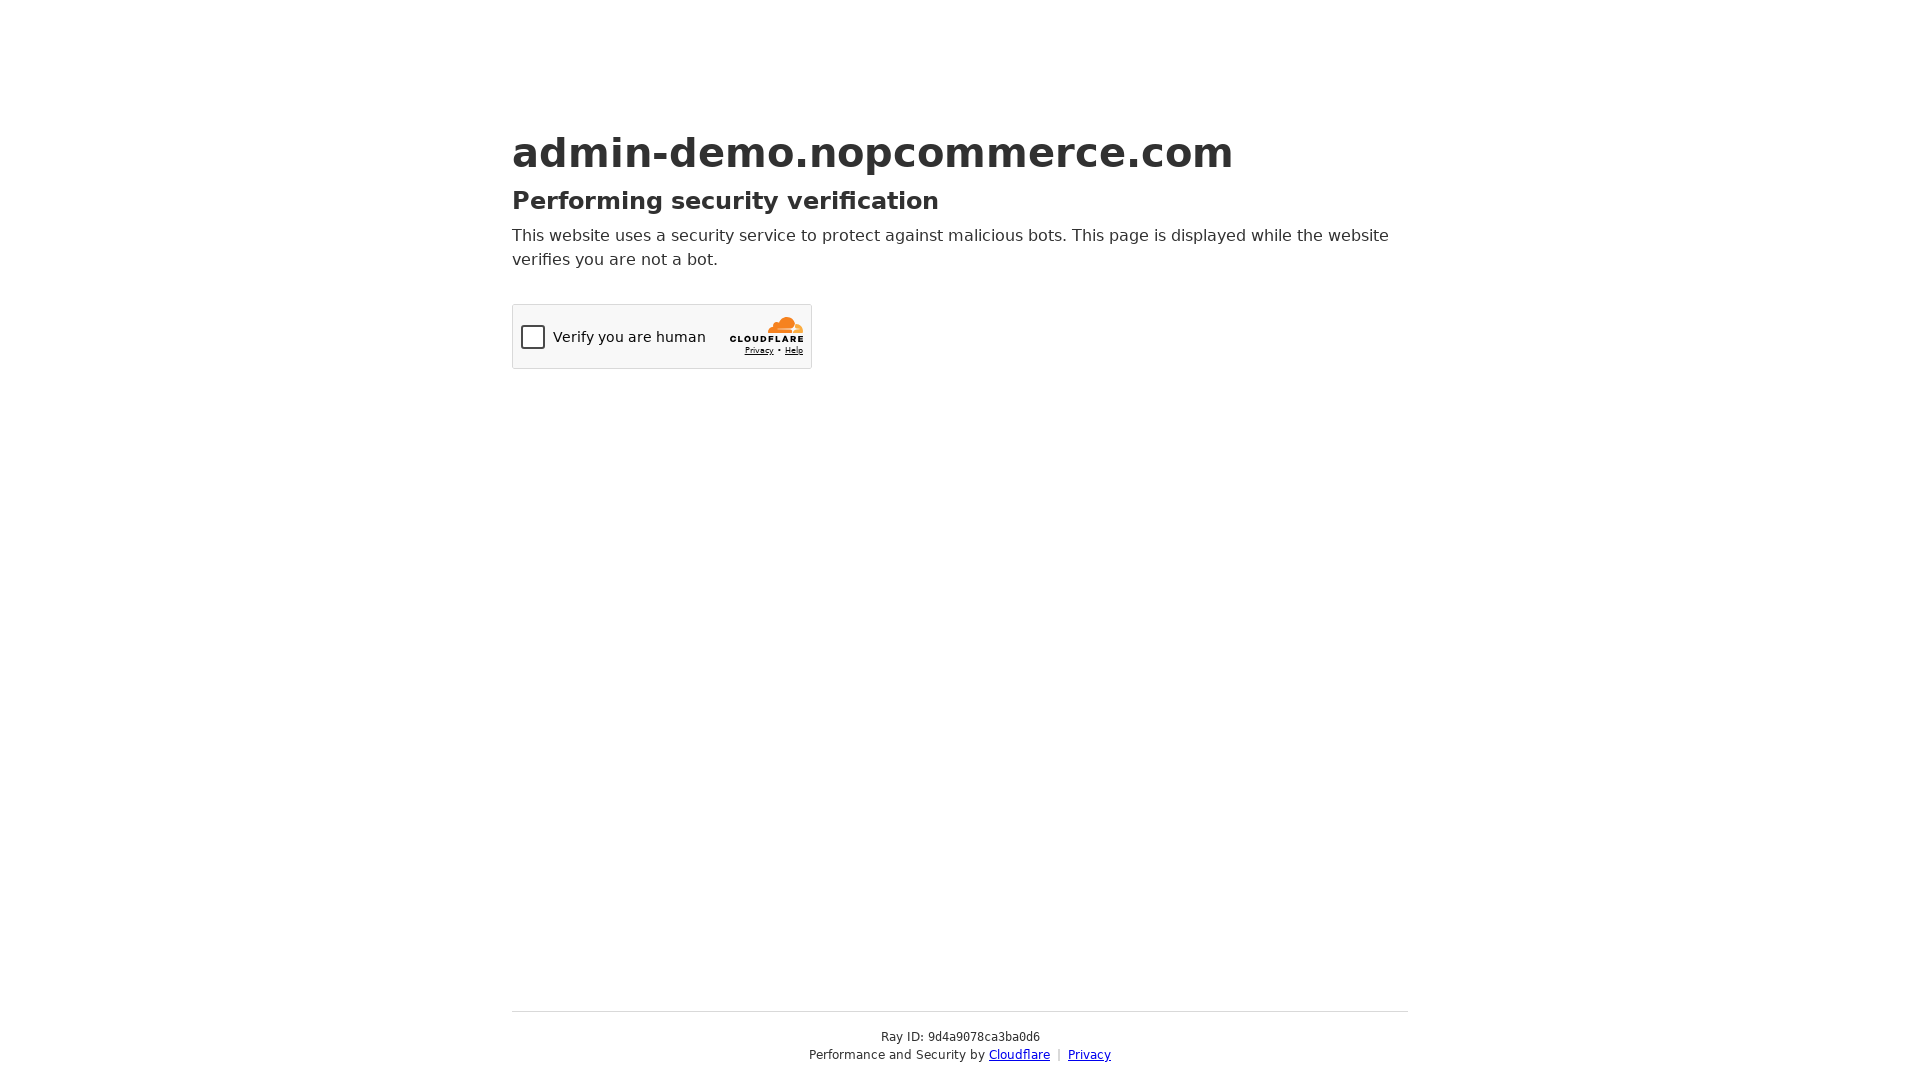